Tests the last name field by entering text and verifying the input value

Starting URL: https://demoqa.com/automation-practice-form

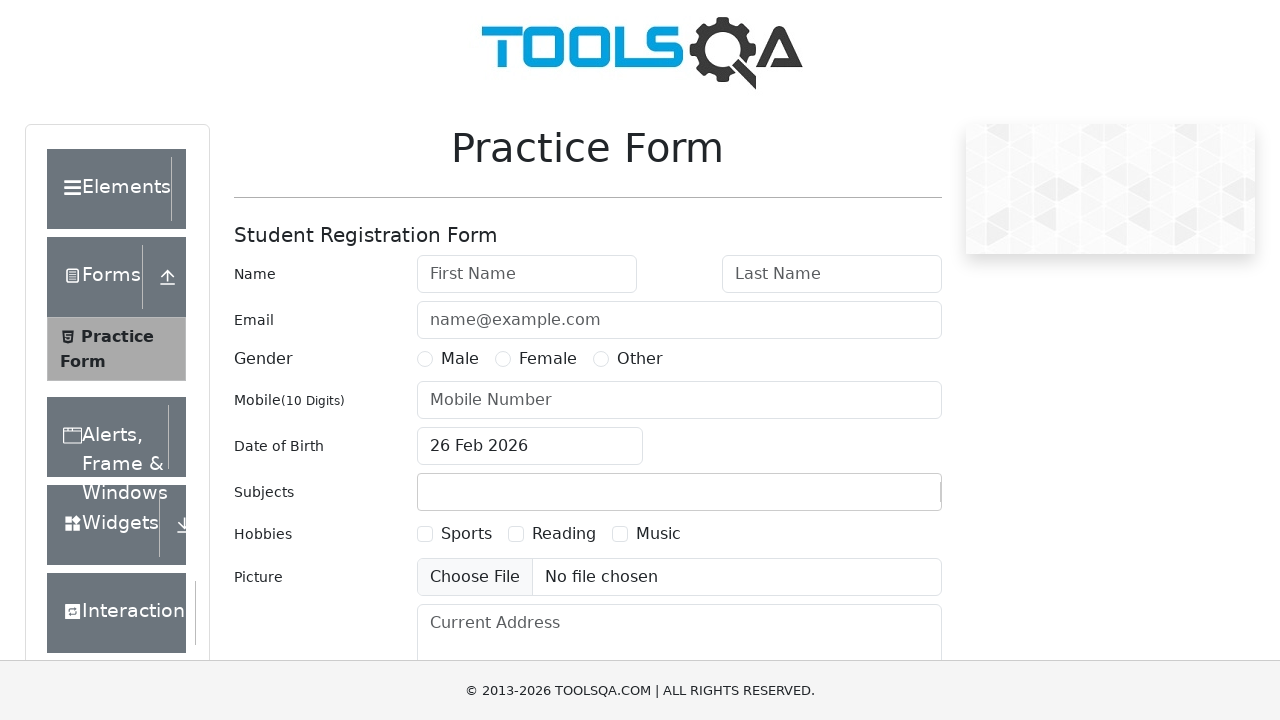

Filled last name field with 'LastNameExample' on #lastName
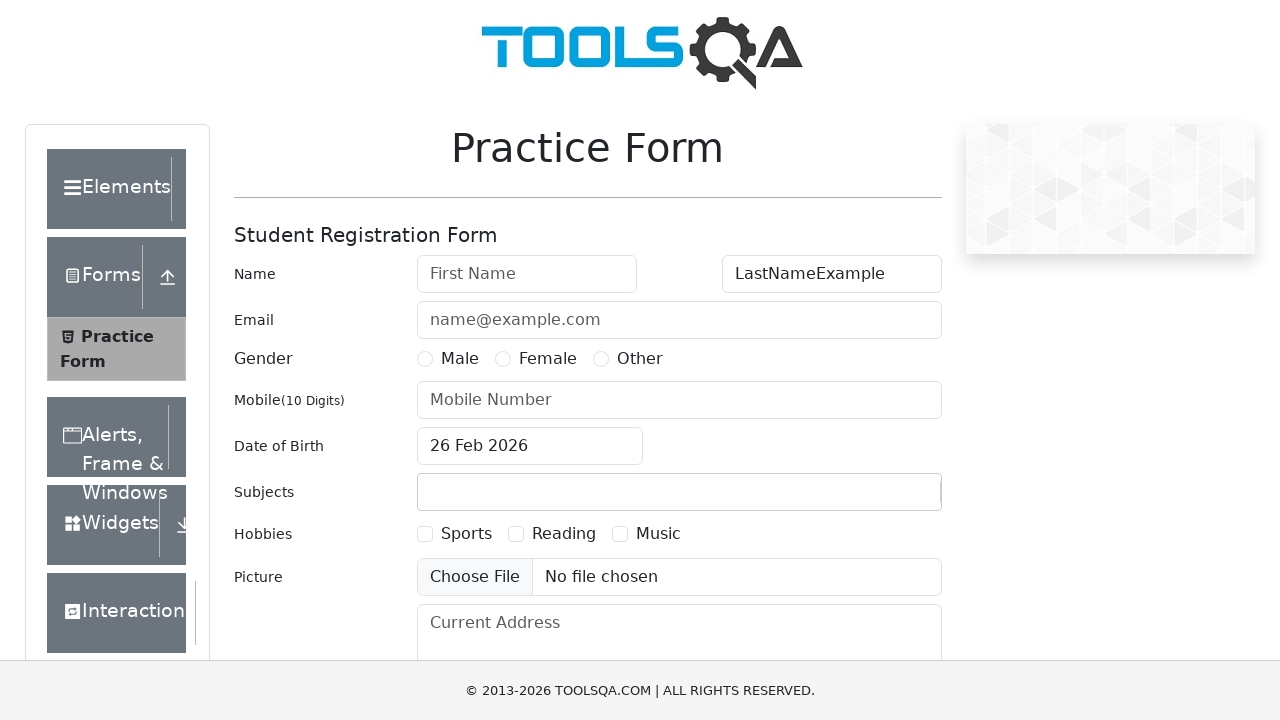

Verified that last name field contains 'LastNameExample'
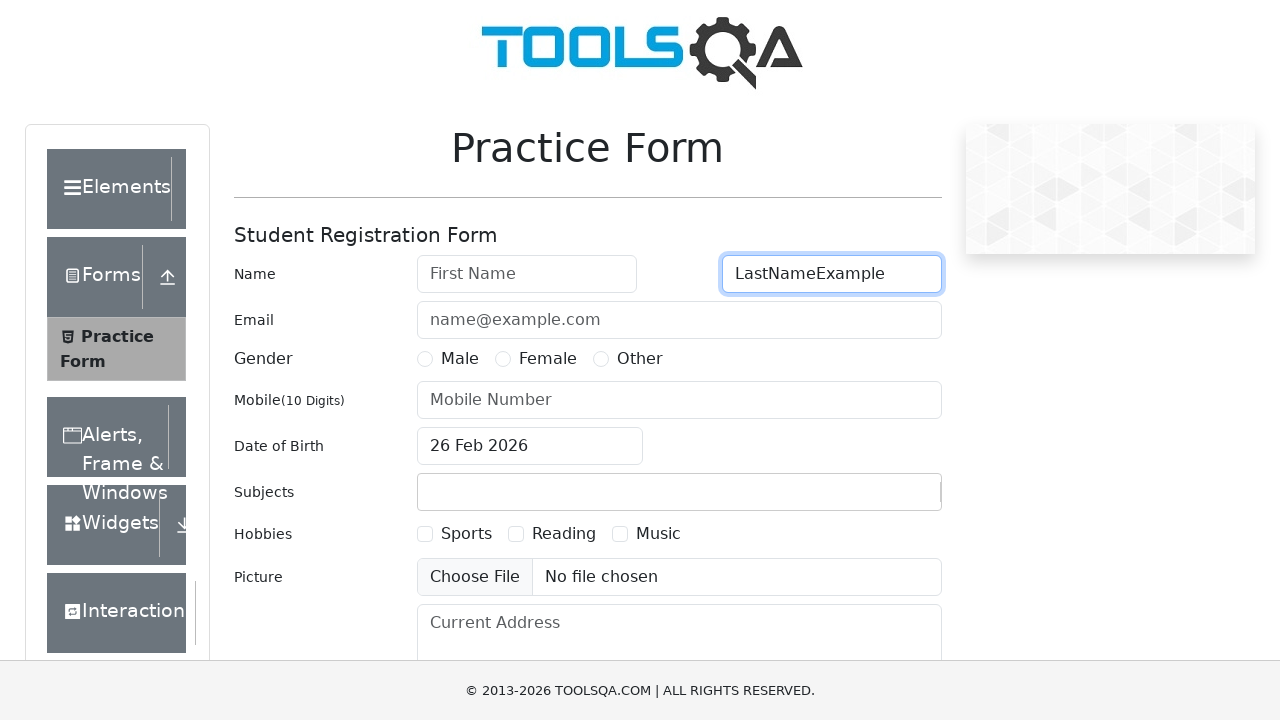

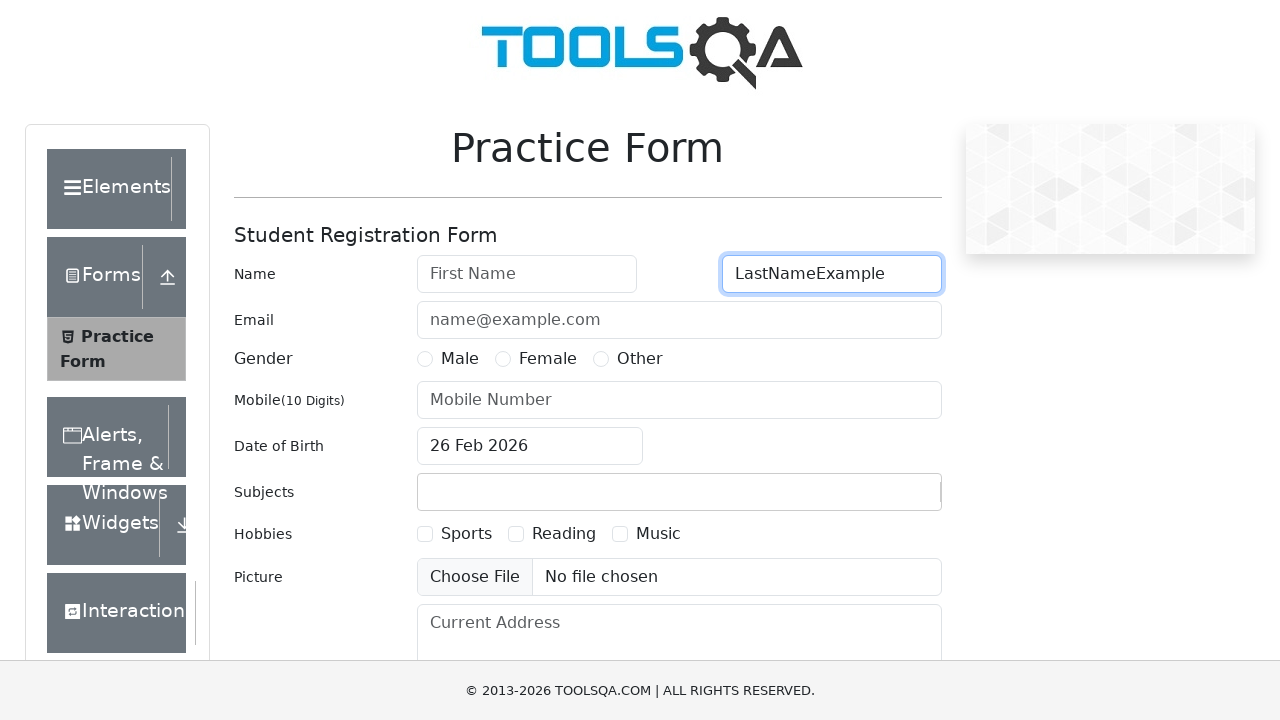